Navigates to a soccer statistics website, selects all matches view, chooses Spain from a country dropdown, and waits for the data to load

Starting URL: https://www.adamchoi.co.uk/teamgoals/detailed

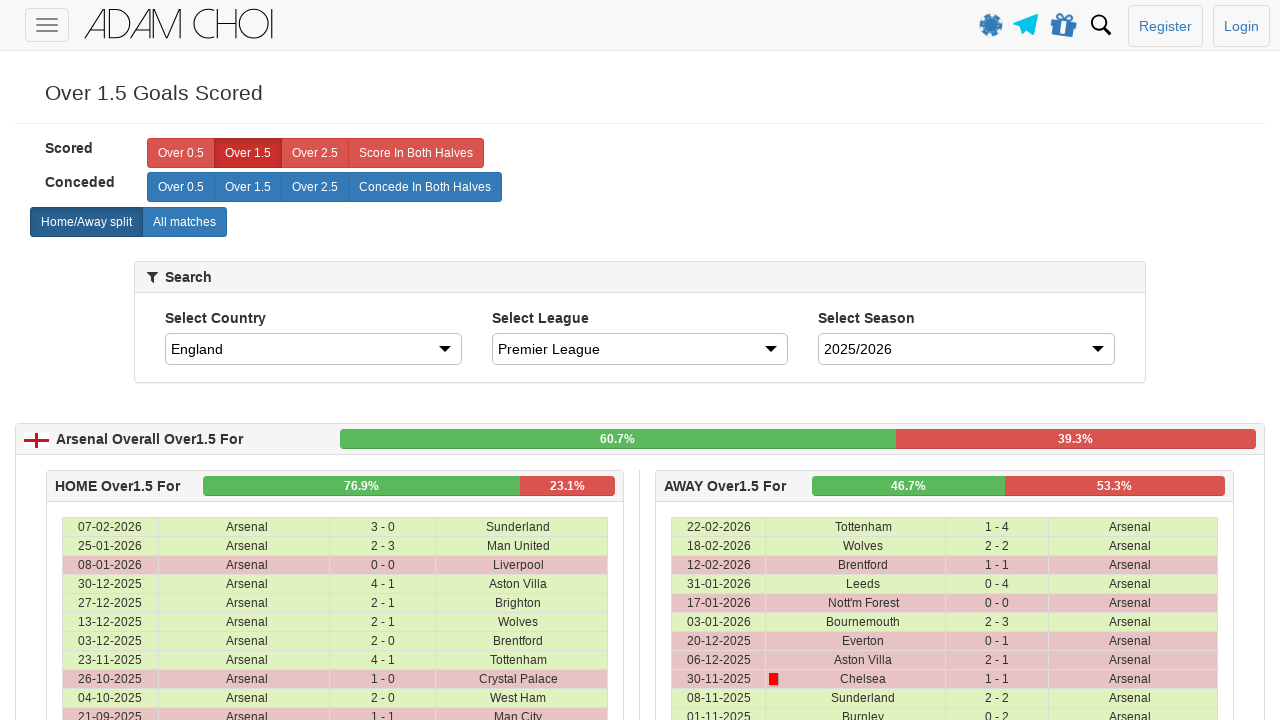

Navigated to soccer statistics website
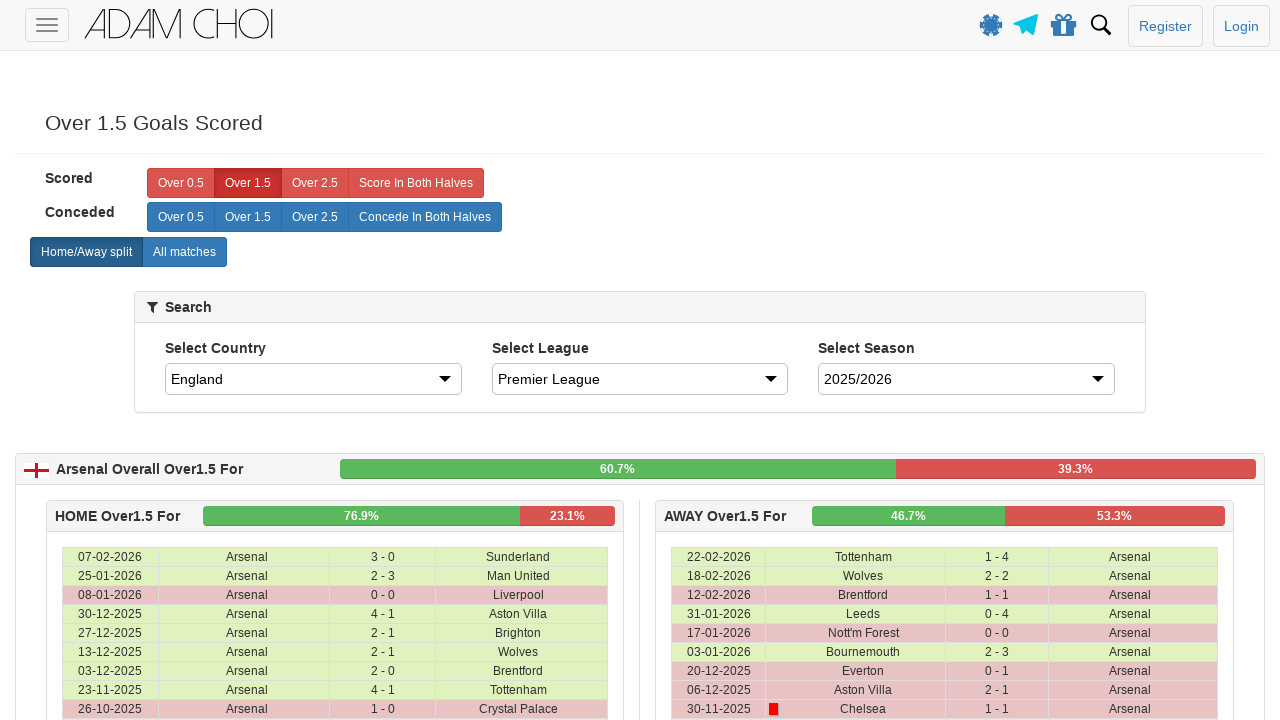

Clicked 'All matches' button to display all match data at (184, 252) on xpath=//label[@analytics-event='All matches']
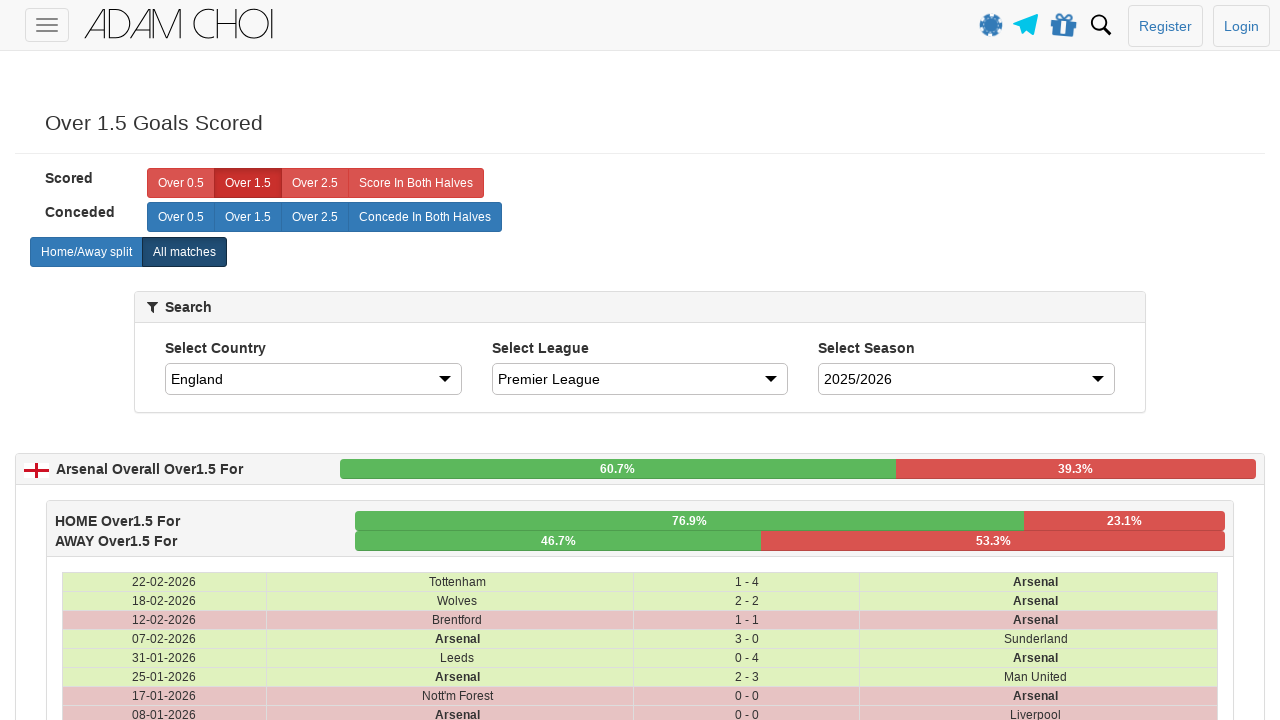

Selected Spain from the country dropdown on #country
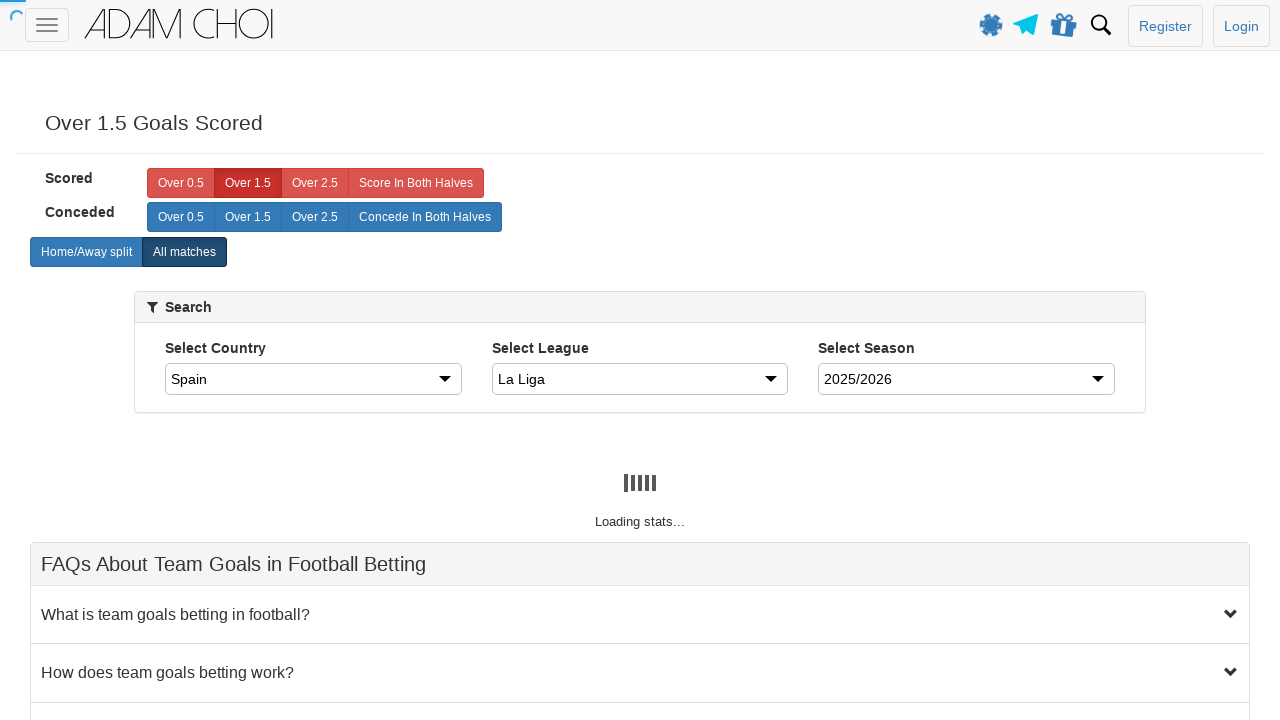

Match data loaded and table rows are visible
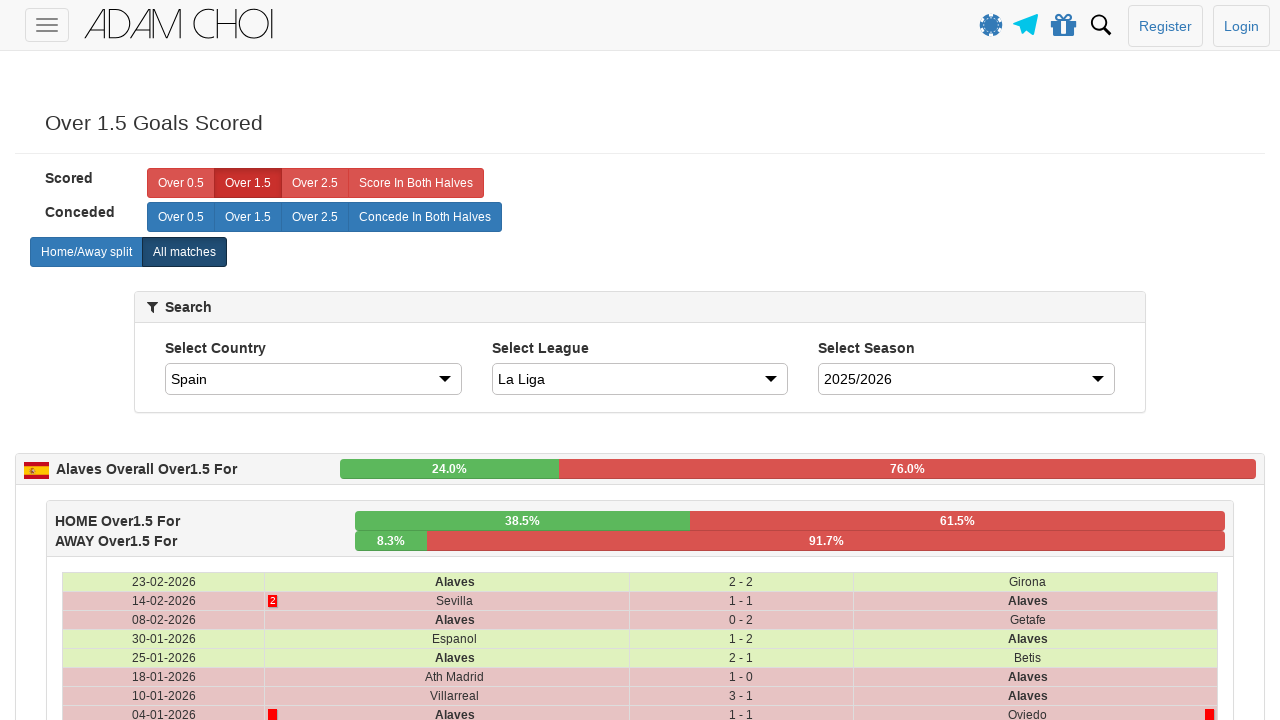

Verified 518 match rows are present in the data
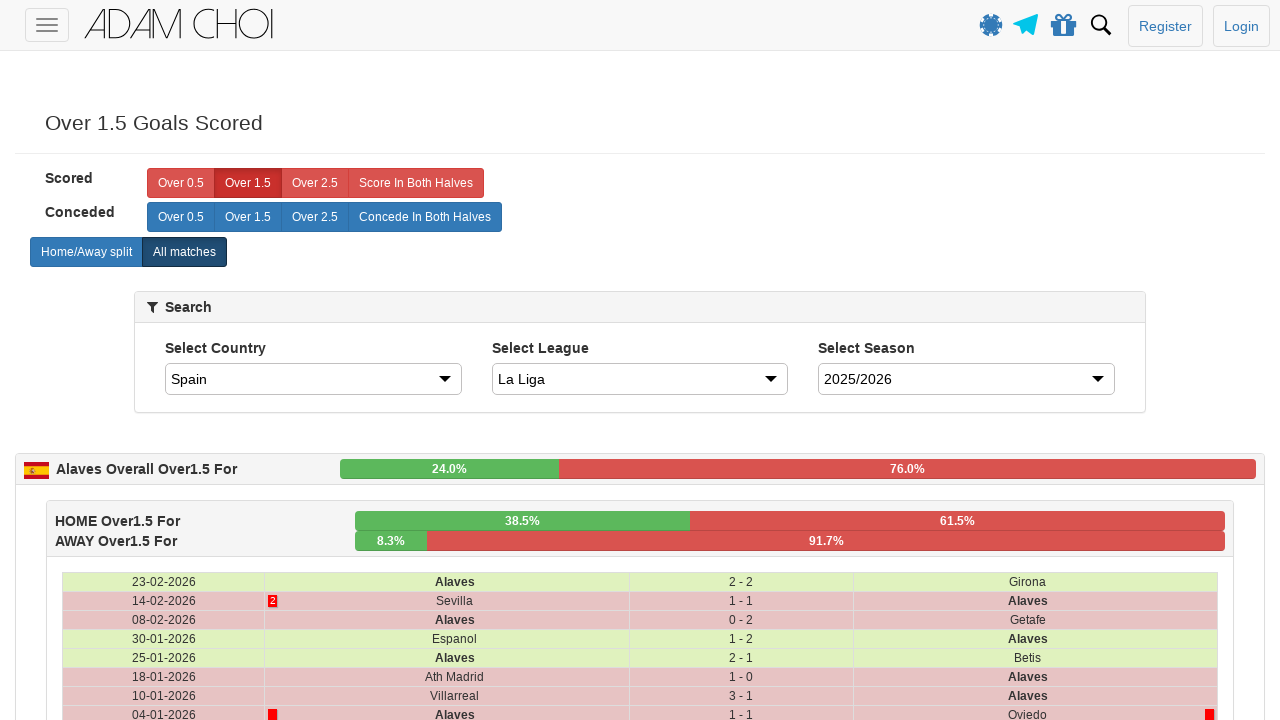

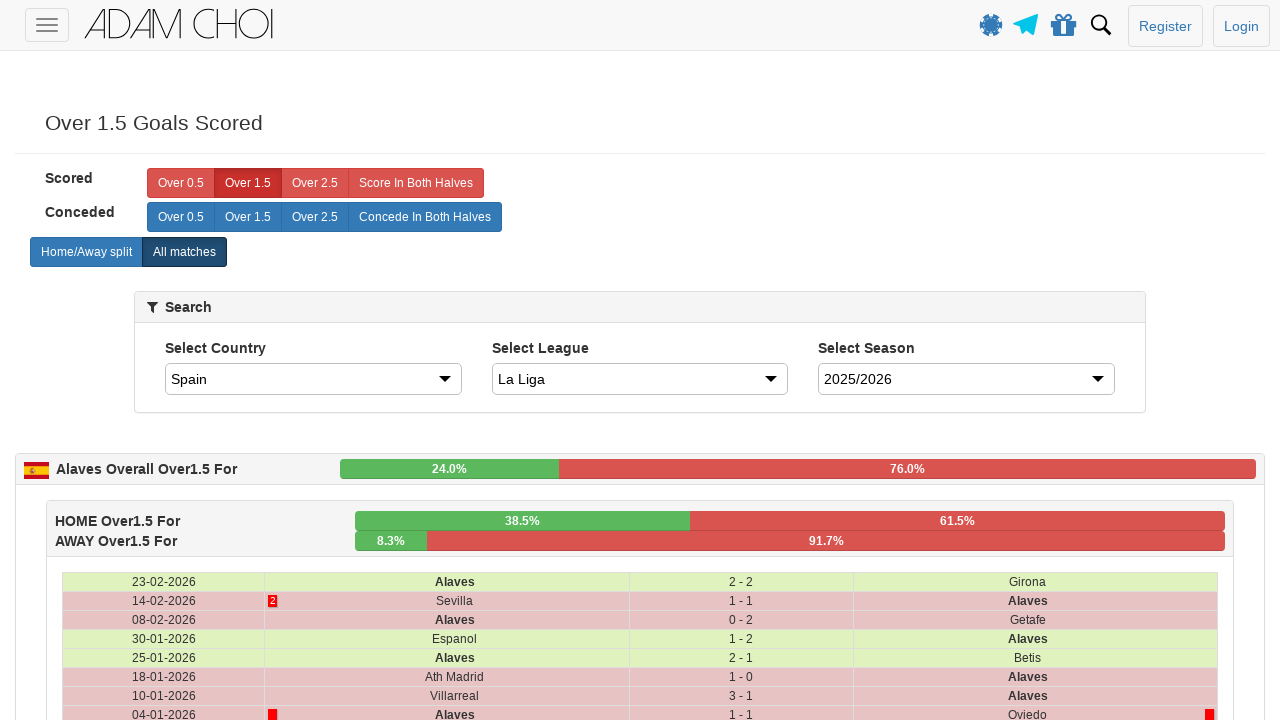